Tests page load timeout functionality by navigating to the UI Testing Playground, clicking on the "Load Delay" link, and then clicking a primary button on the loaded page.

Starting URL: http://uitestingplayground.com/

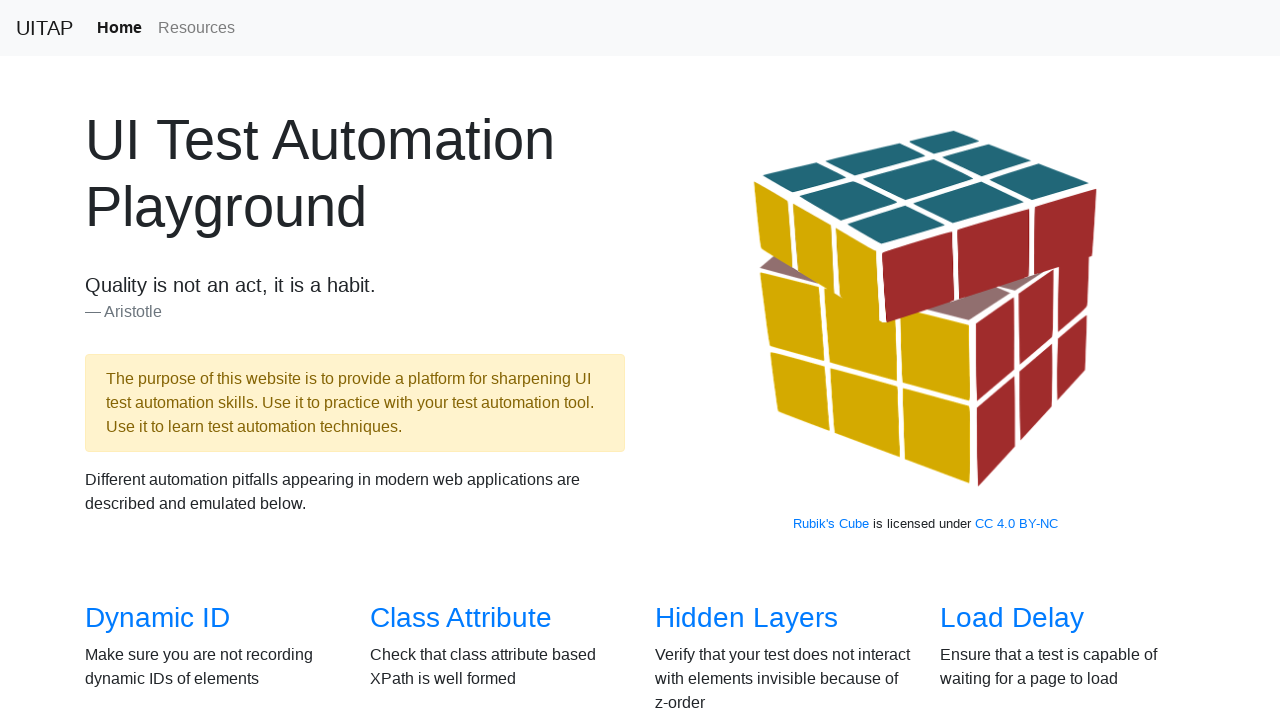

Navigated to UI Testing Playground home page
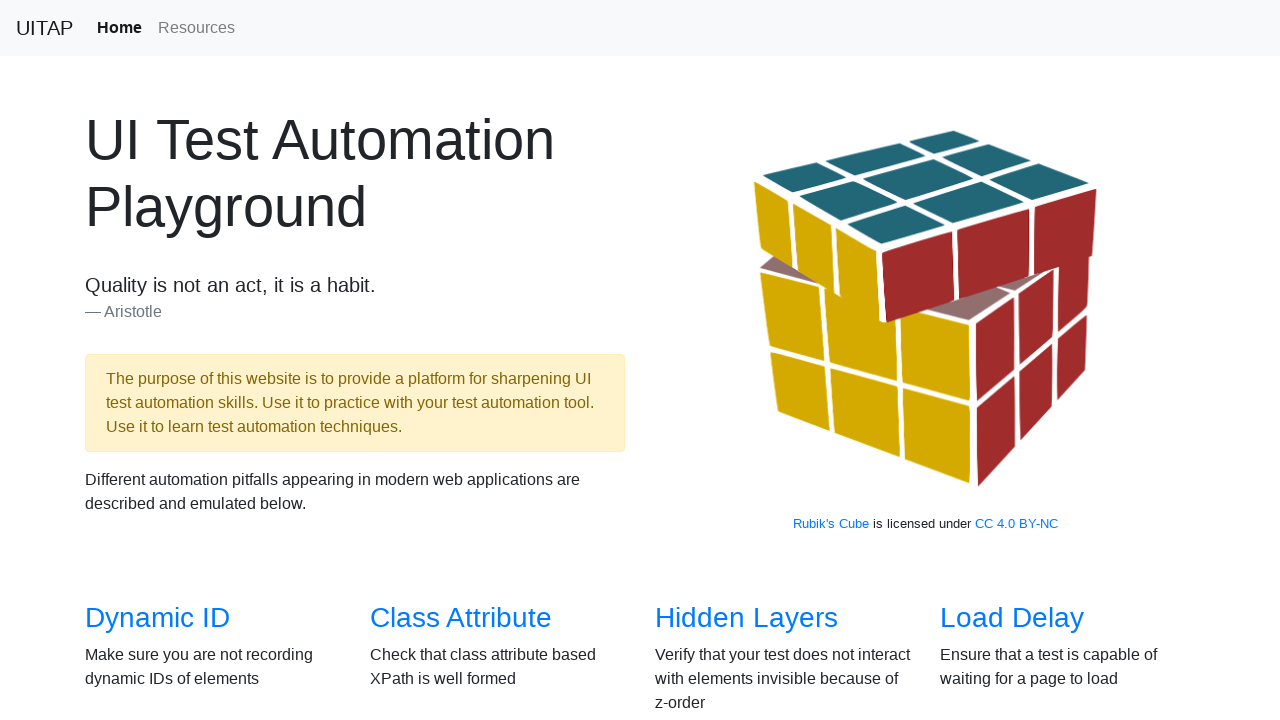

Clicked on the 'Load Delay' link at (1012, 618) on text=Load Delay
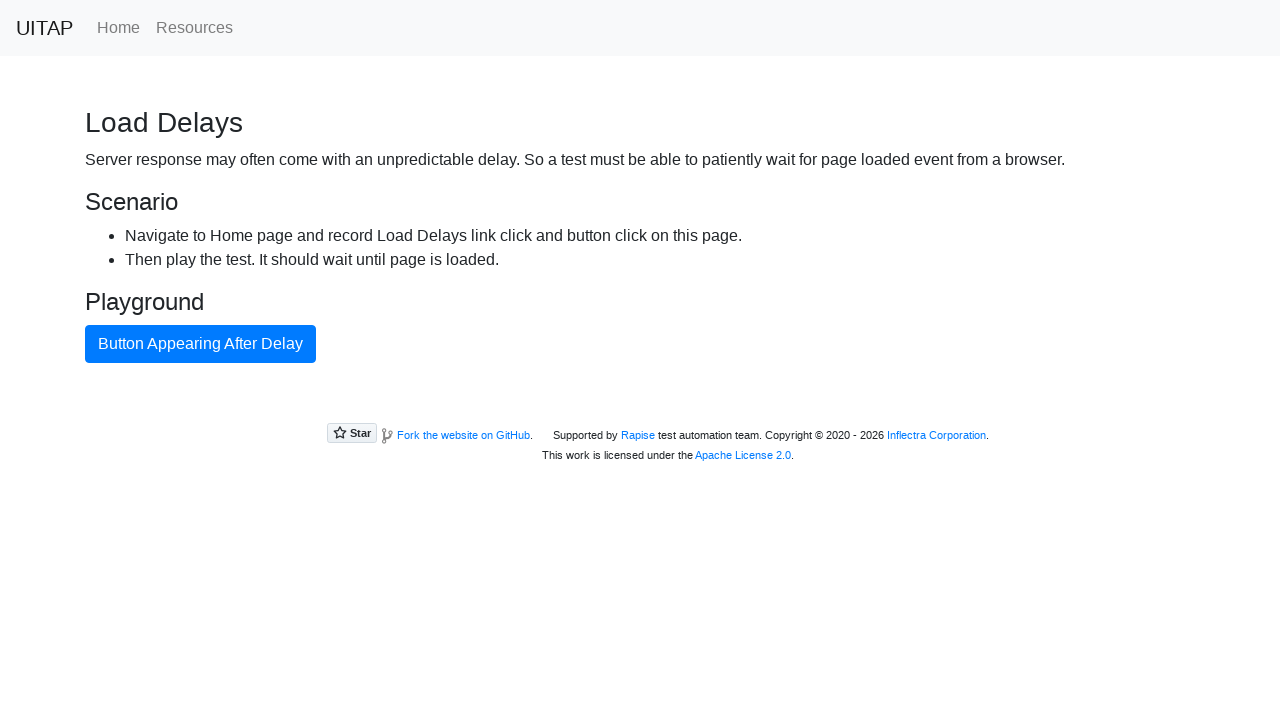

Waited for primary button to load
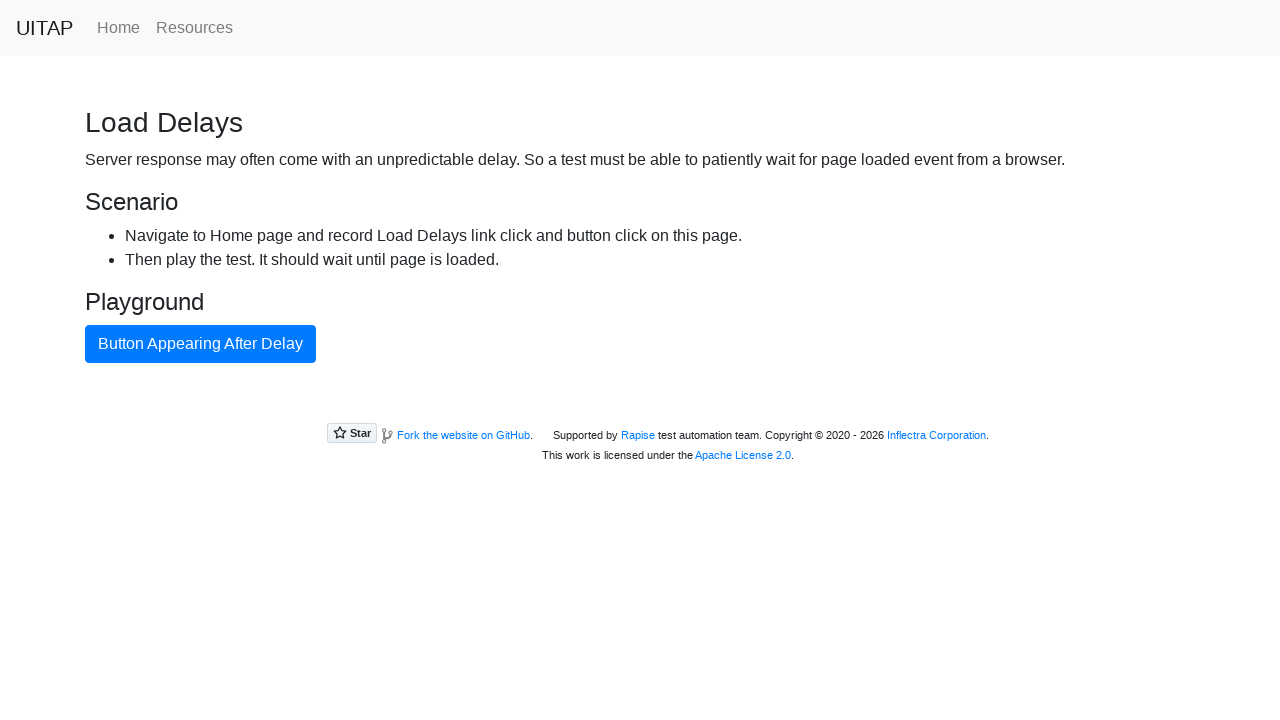

Clicked the primary button at (200, 344) on button.btn.btn-primary
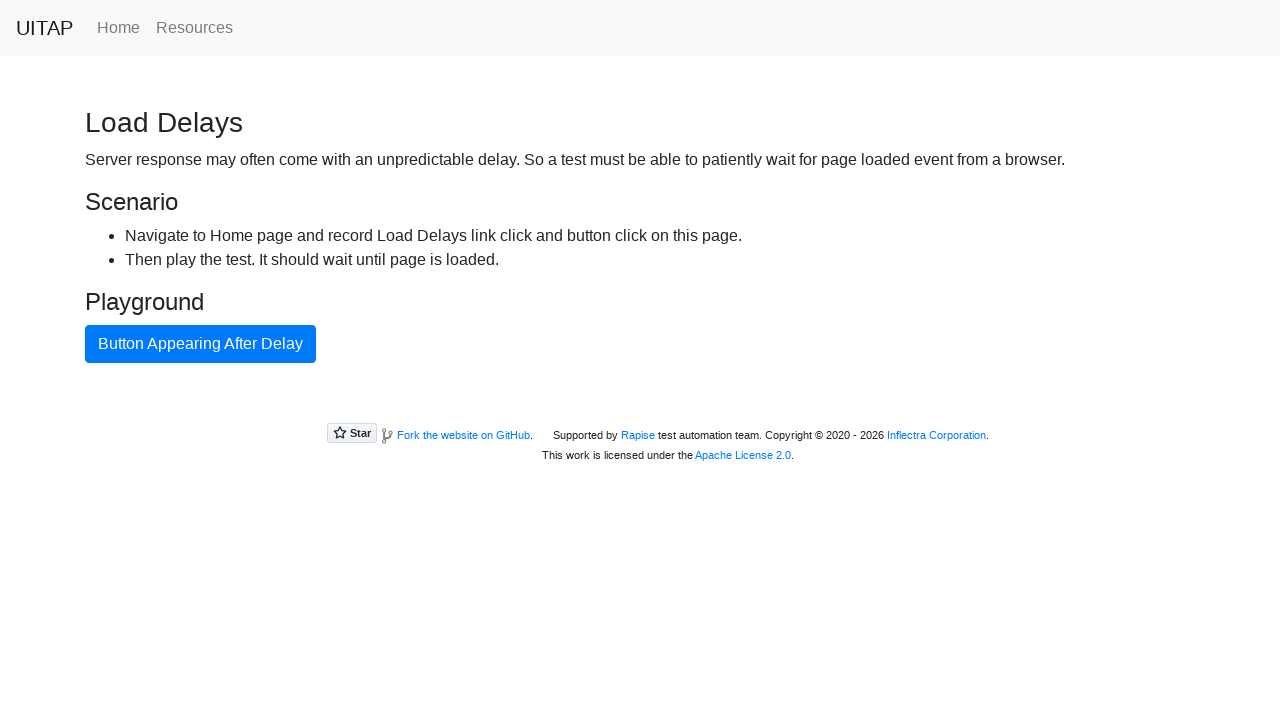

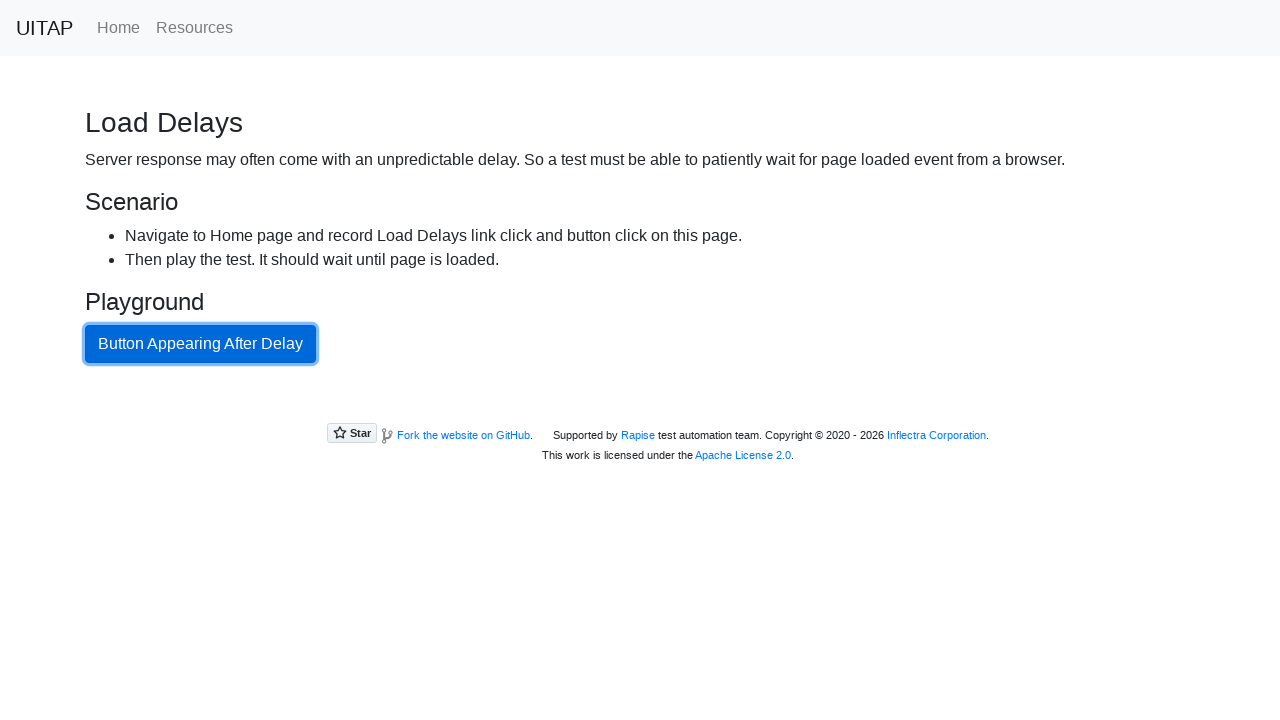